Tests simple JavaScript alert handling by clicking a button that triggers an alert and verifying the alert text

Starting URL: https://demoqa.com/alerts

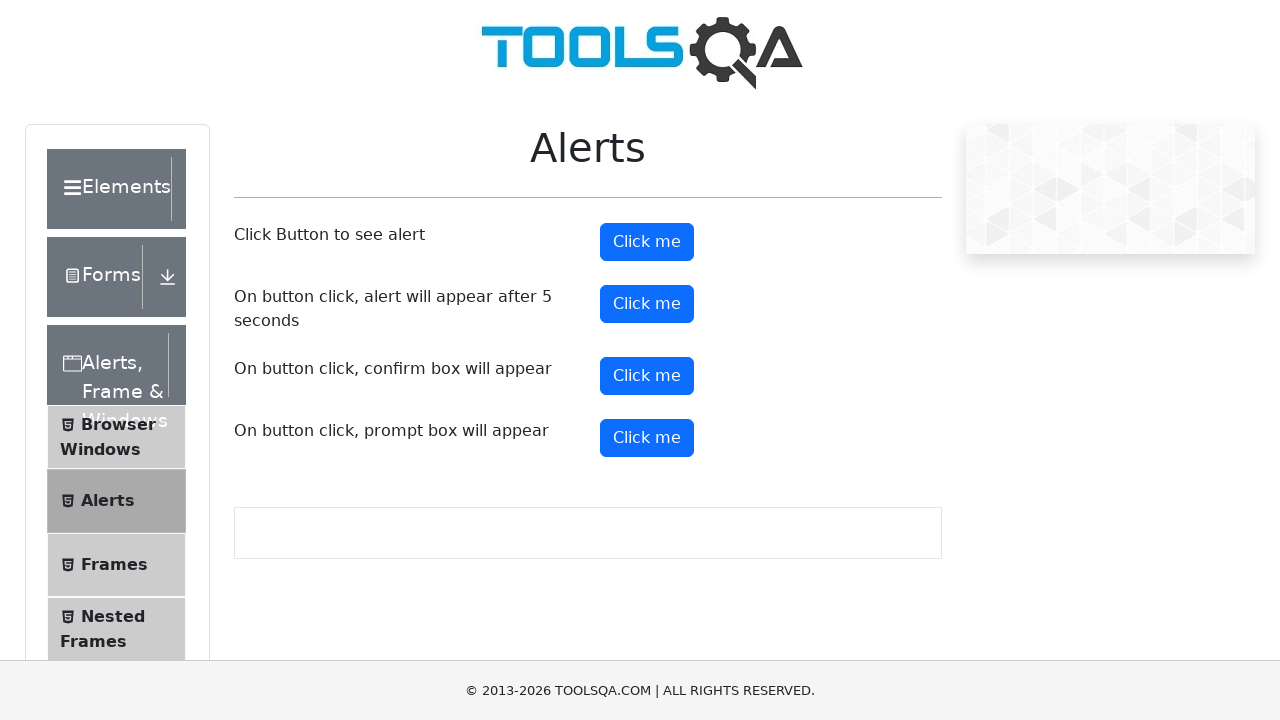

Set up dialog handler to capture and accept alerts
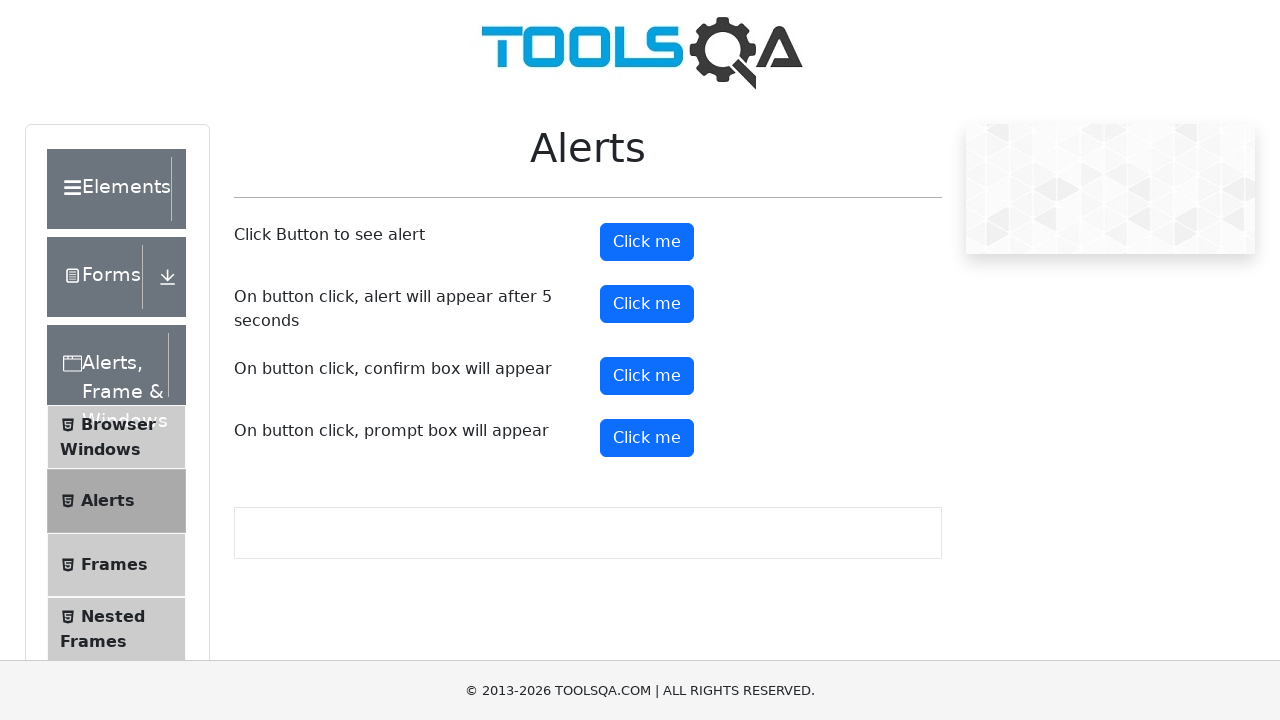

Clicked the alert button to trigger JavaScript alert at (647, 242) on #alertButton
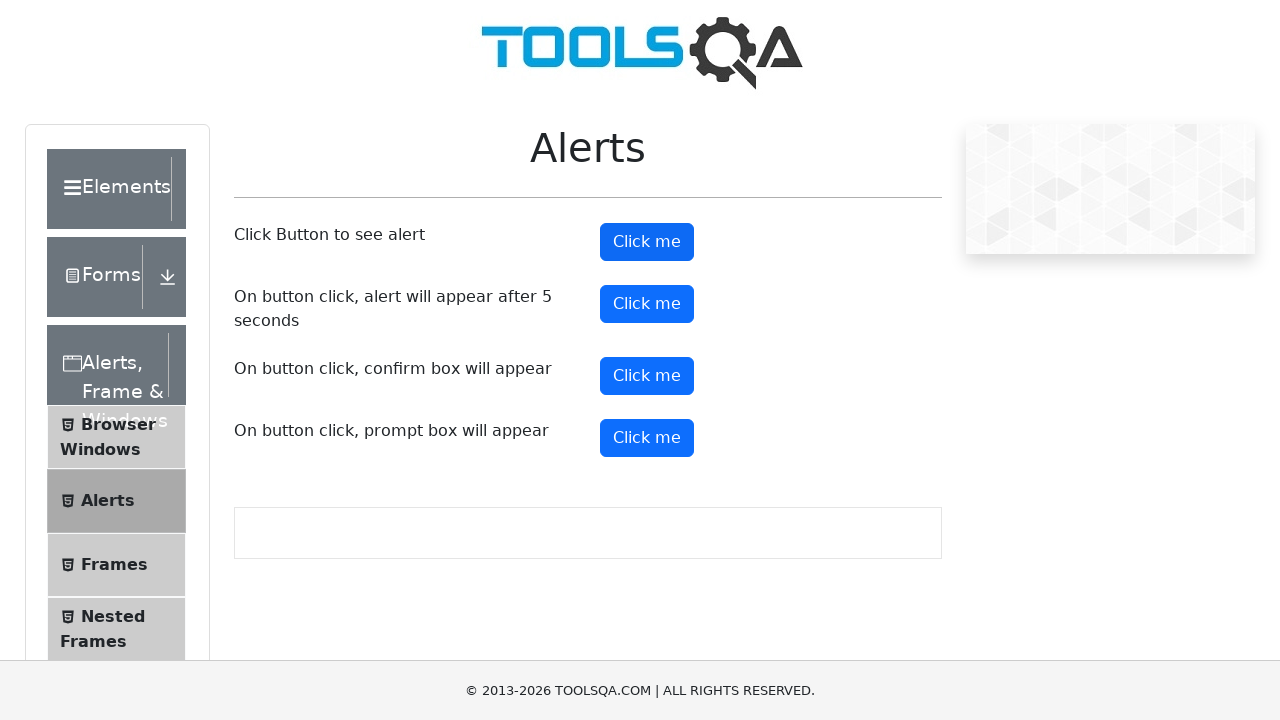

Waited 500ms for alert to be processed
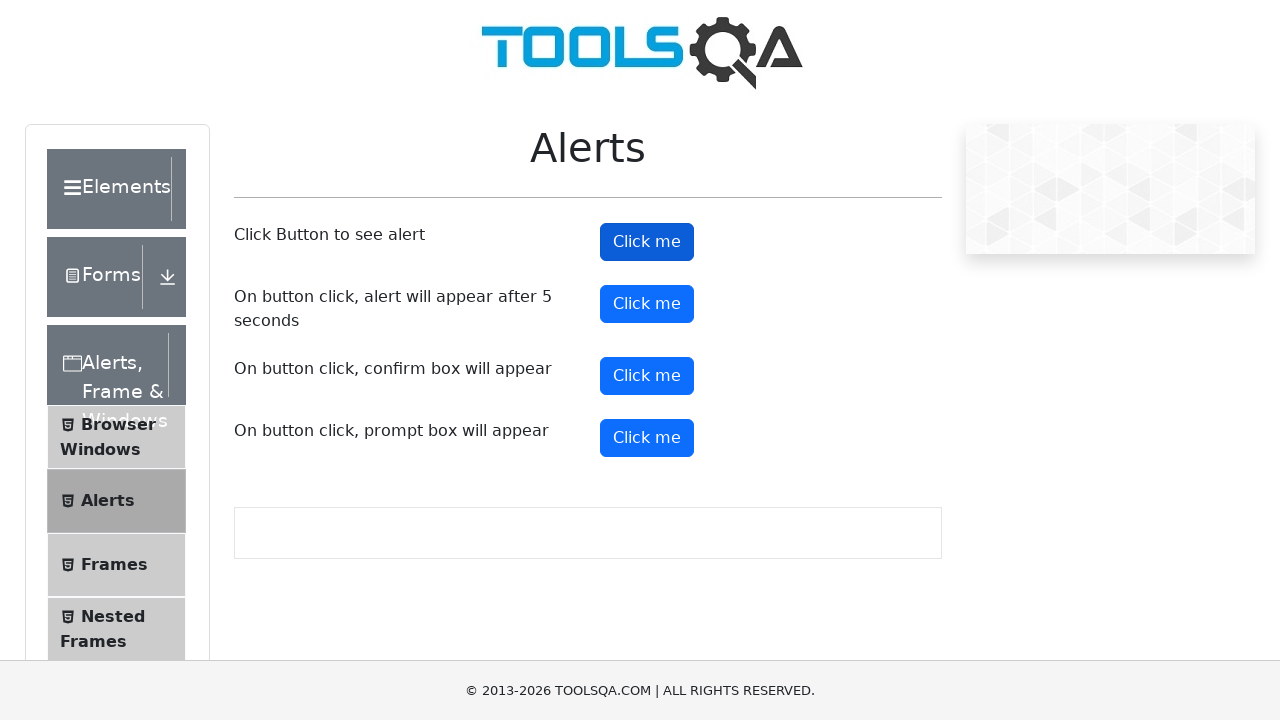

Verified alert text matches expected message 'You clicked a button'
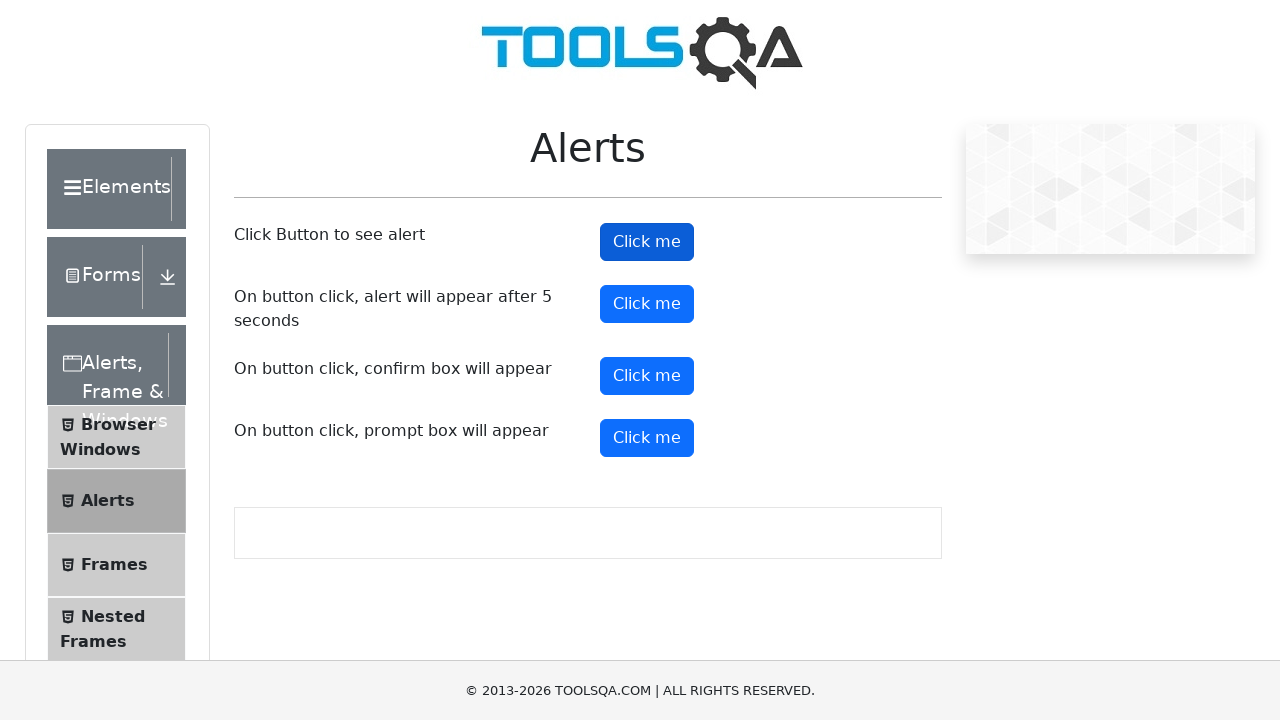

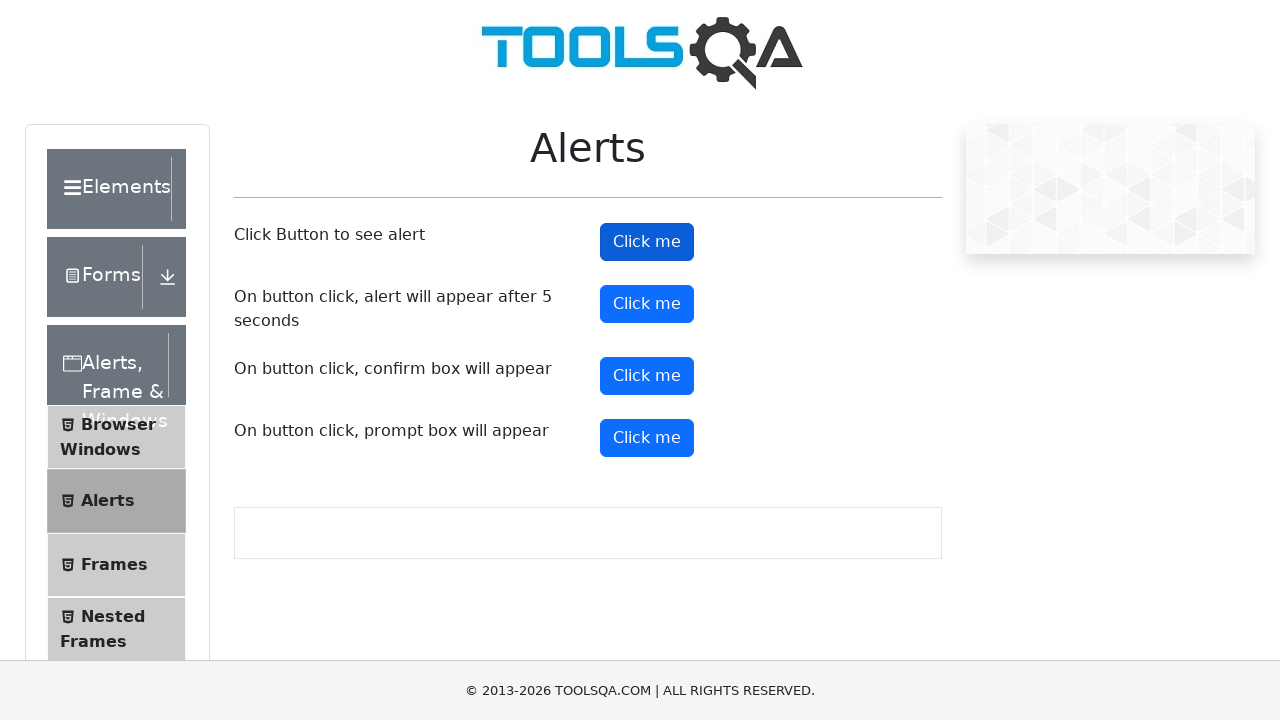